Tests tooltip functionality by hovering over an age input field and verifying the tooltip appears with correct text

Starting URL: https://automationfc.github.io/jquery-tooltip/

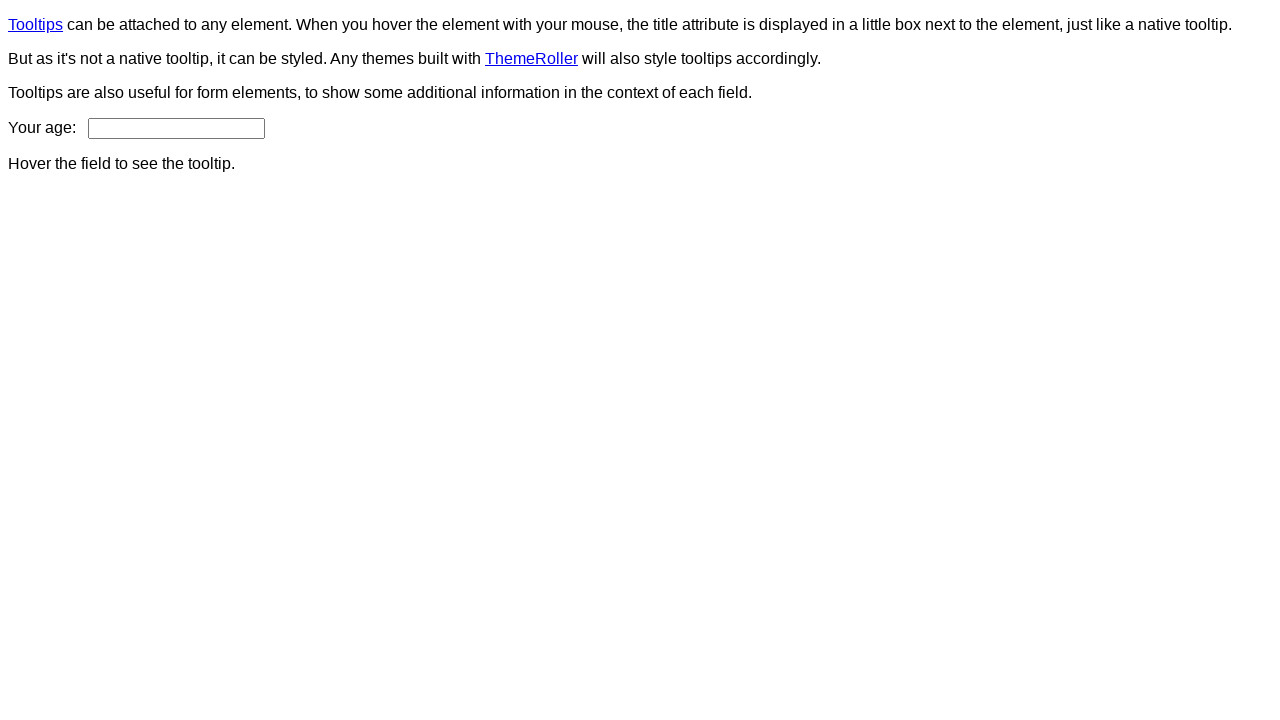

Navigated to jQuery tooltip test page
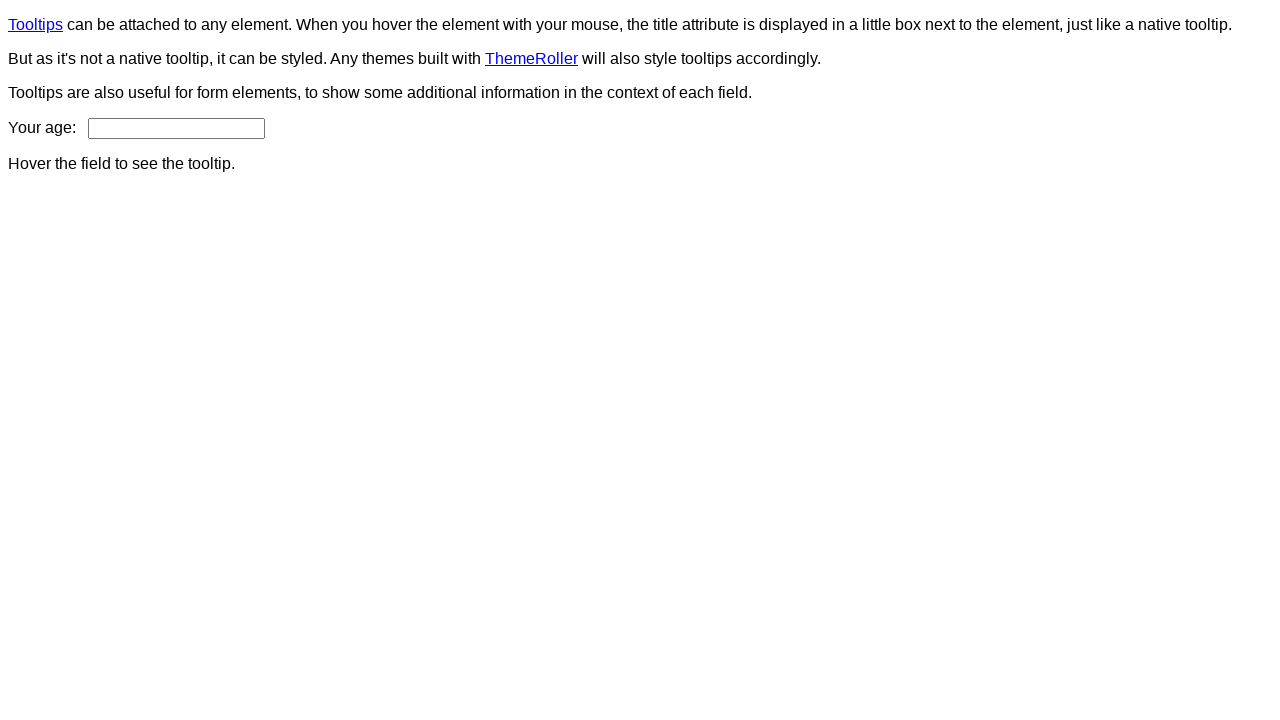

Hovered over age input field at (176, 128) on input#age
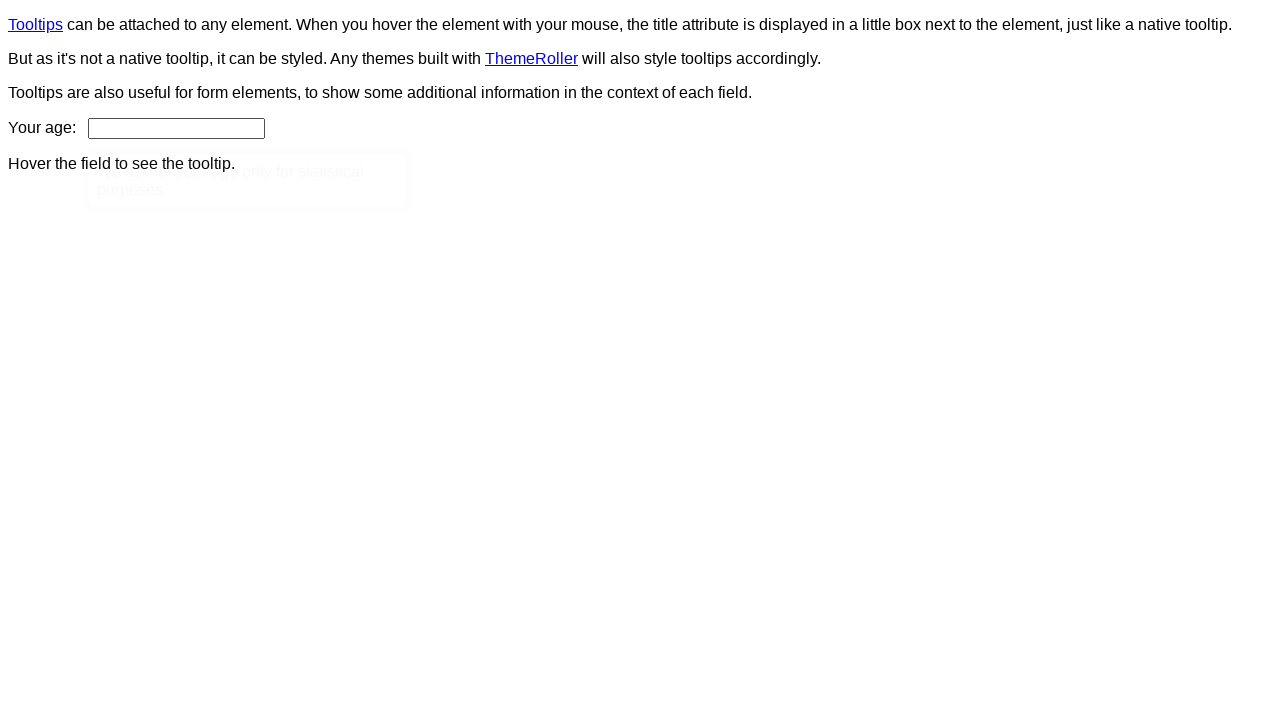

Tooltip appeared on page
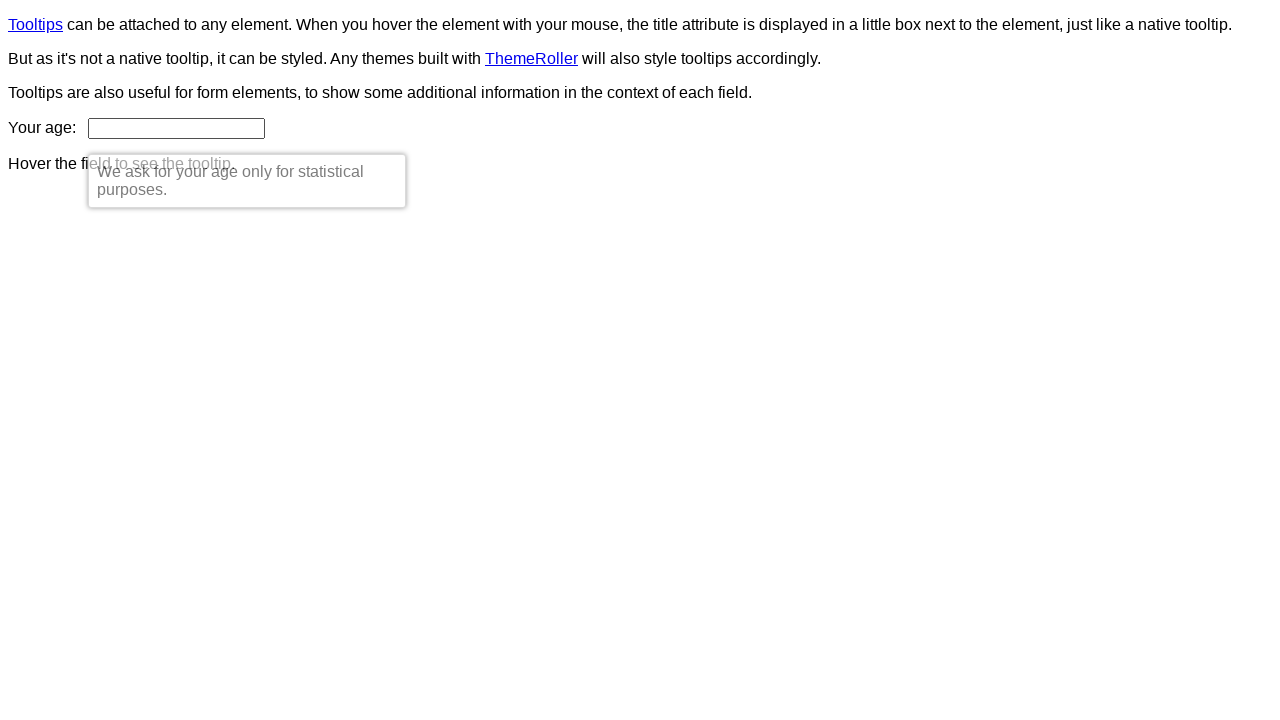

Verified tooltip text matches expected message
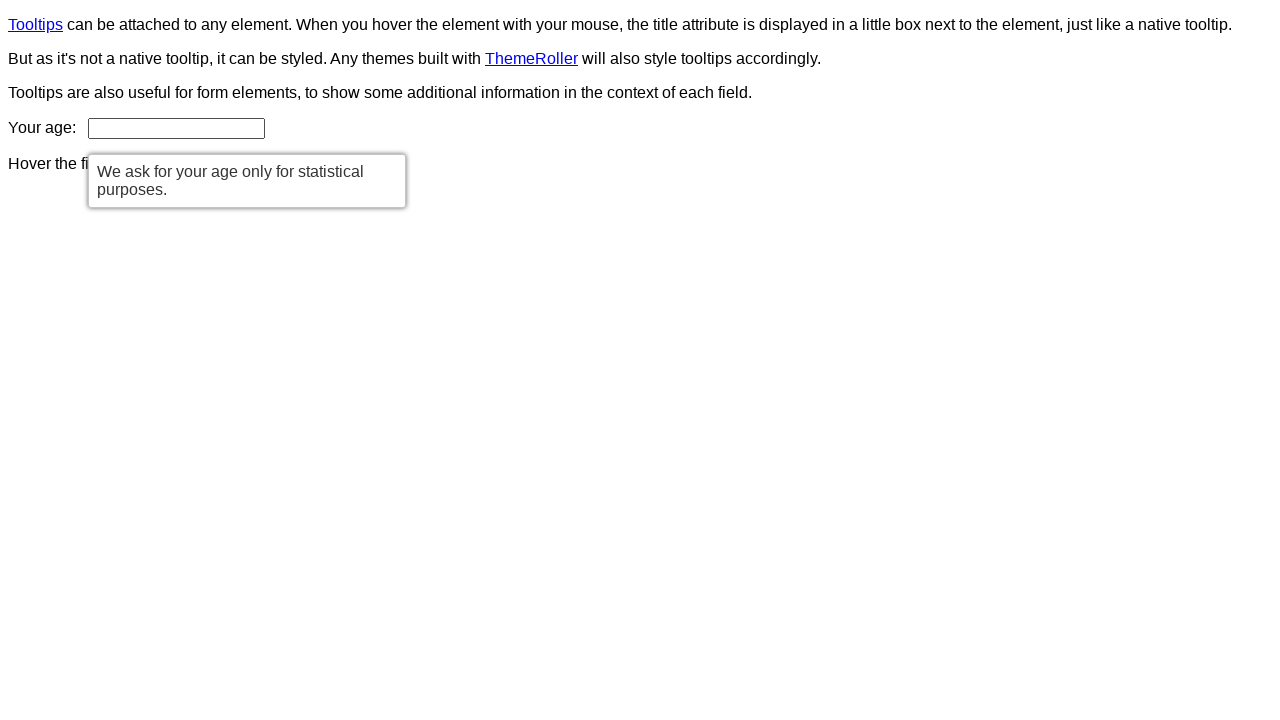

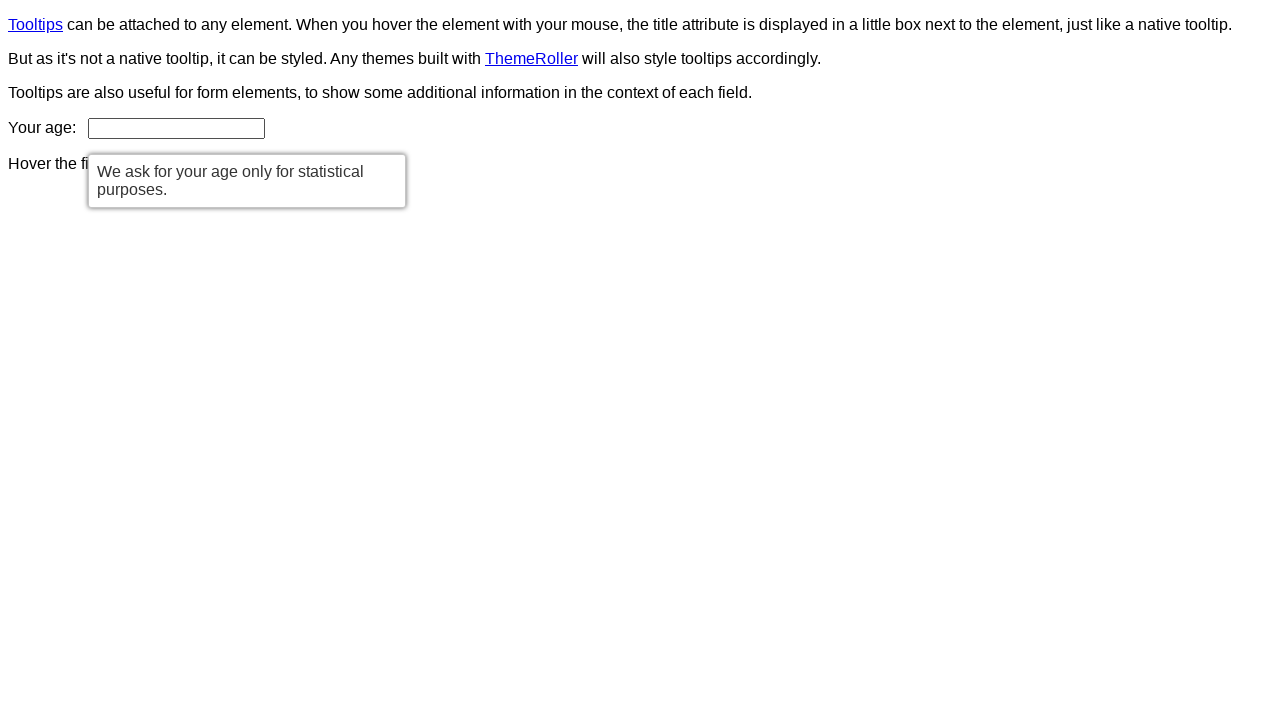